Navigates to the ADCC events page and clicks through pagination buttons to browse all available events, verifying that event listings are displayed on each page.

Starting URL: https://adcombat.com/adcc-events/

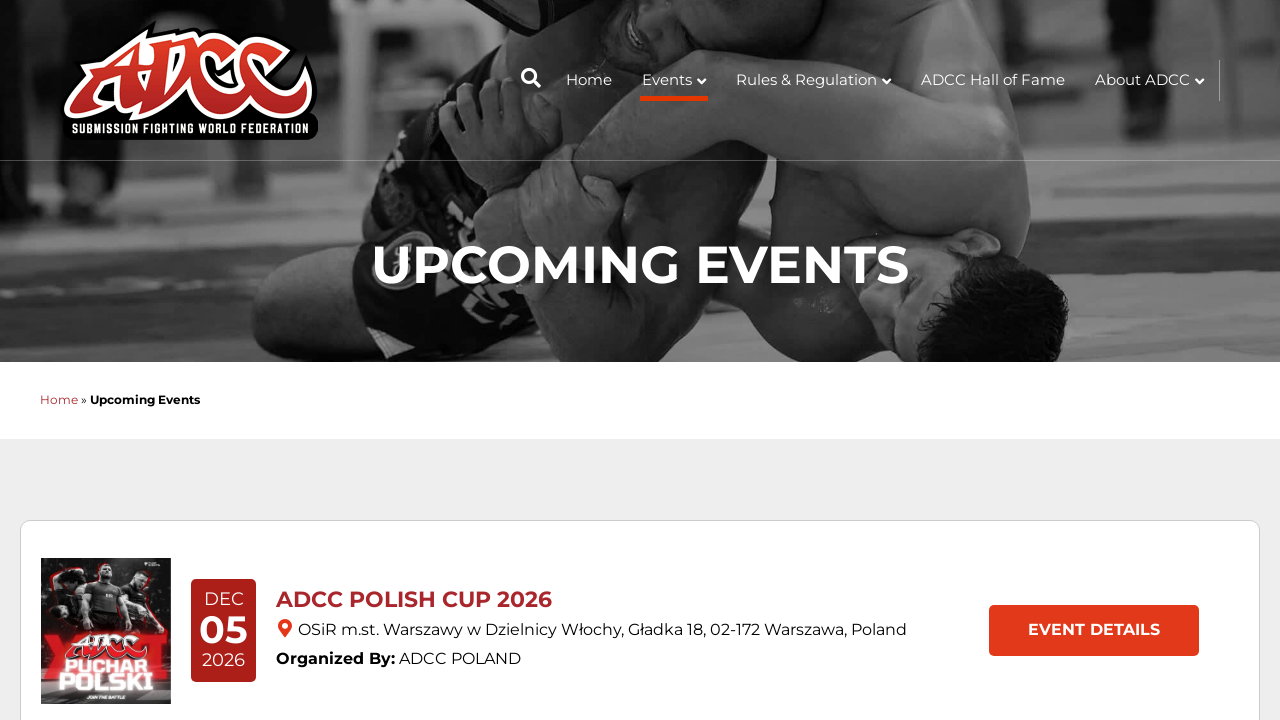

Waited for event listings to load on initial page
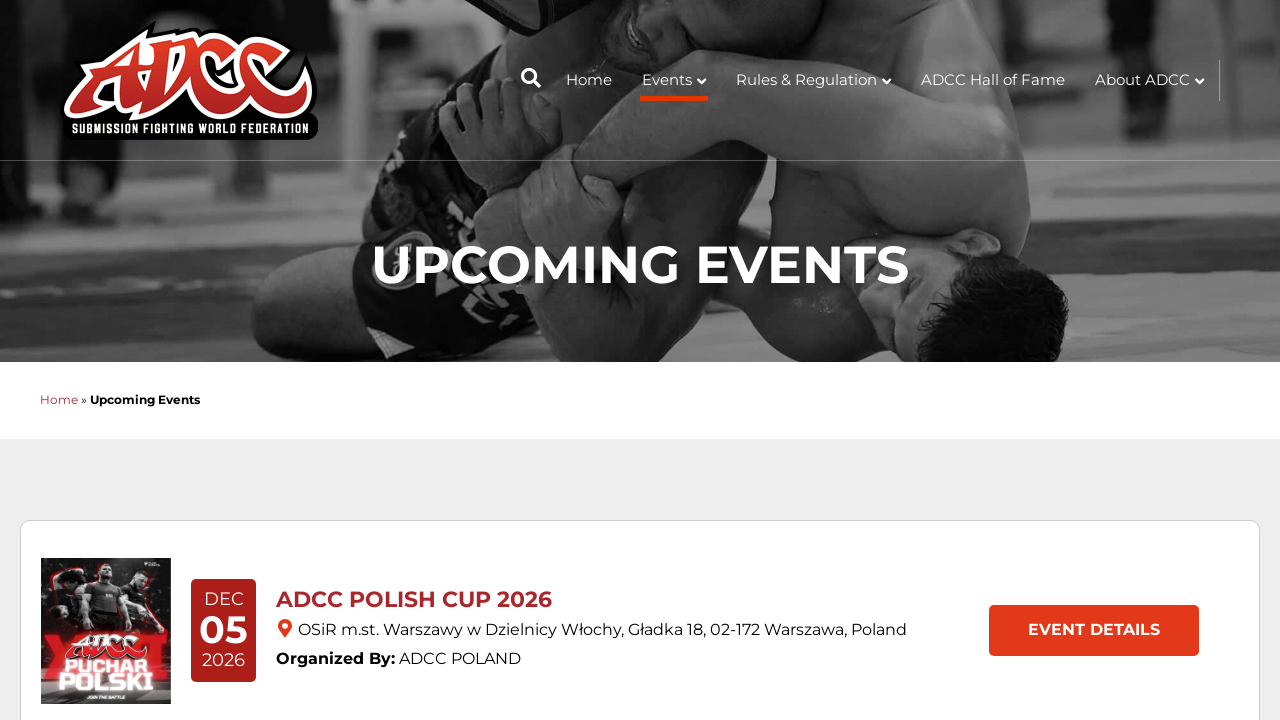

Retrieved all pagination buttons
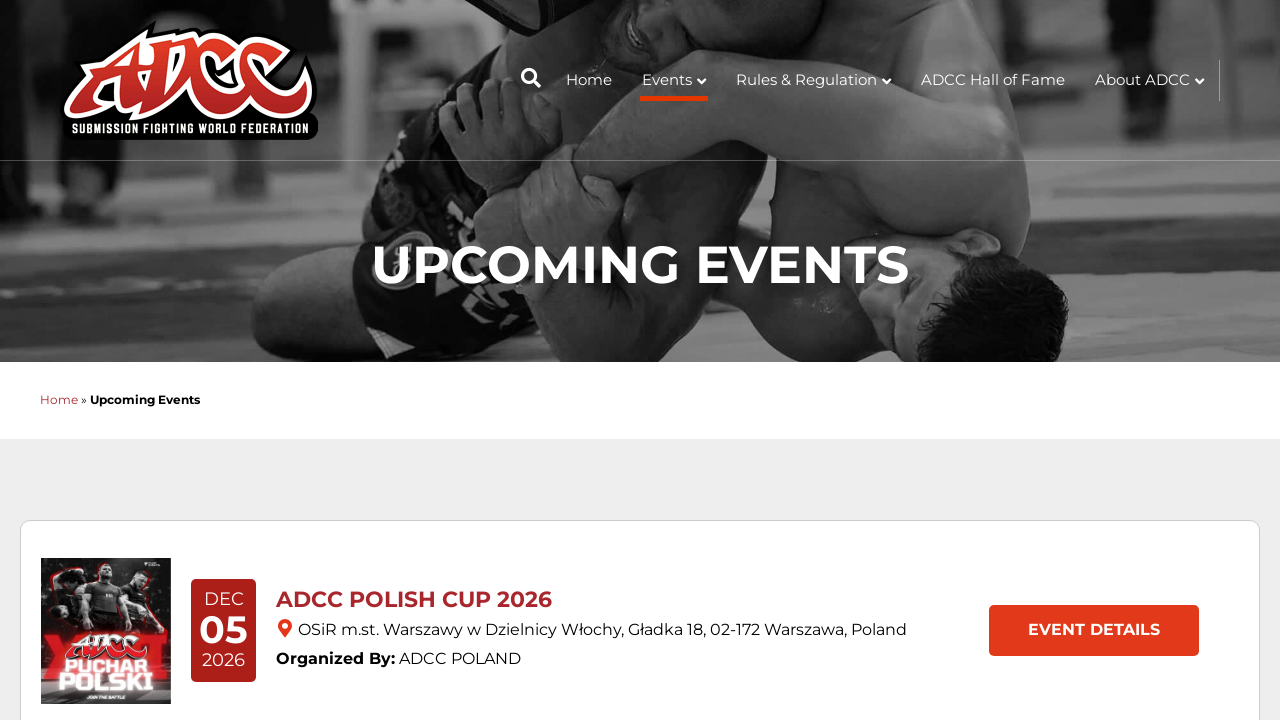

Re-queried pagination buttons after page change
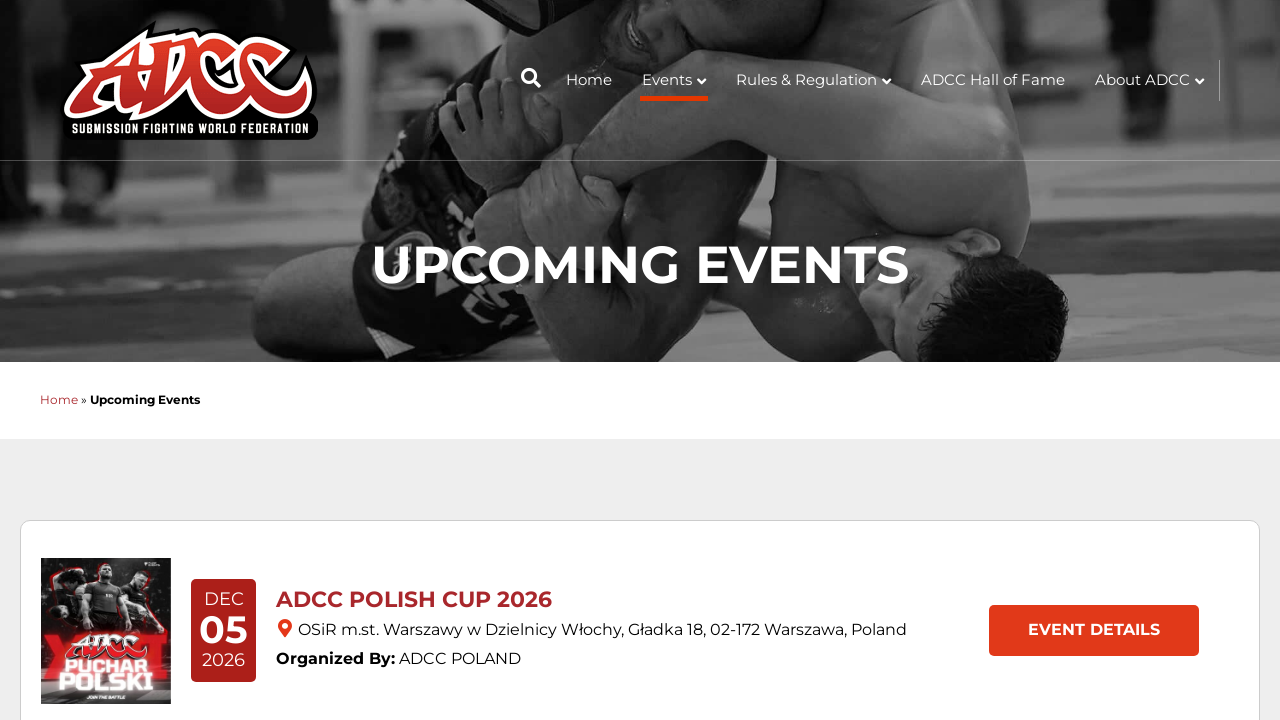

Clicked pagination button 1 at (114, 361) on .page >> nth=0
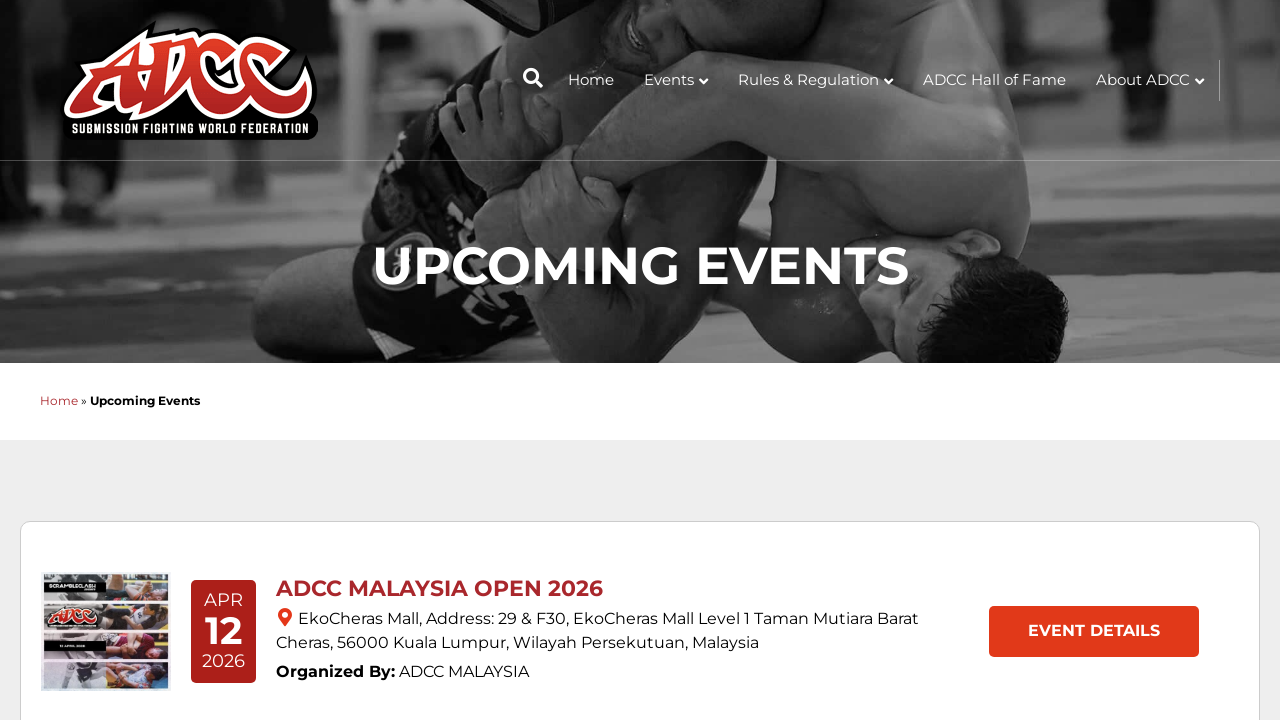

Waited for page content to update
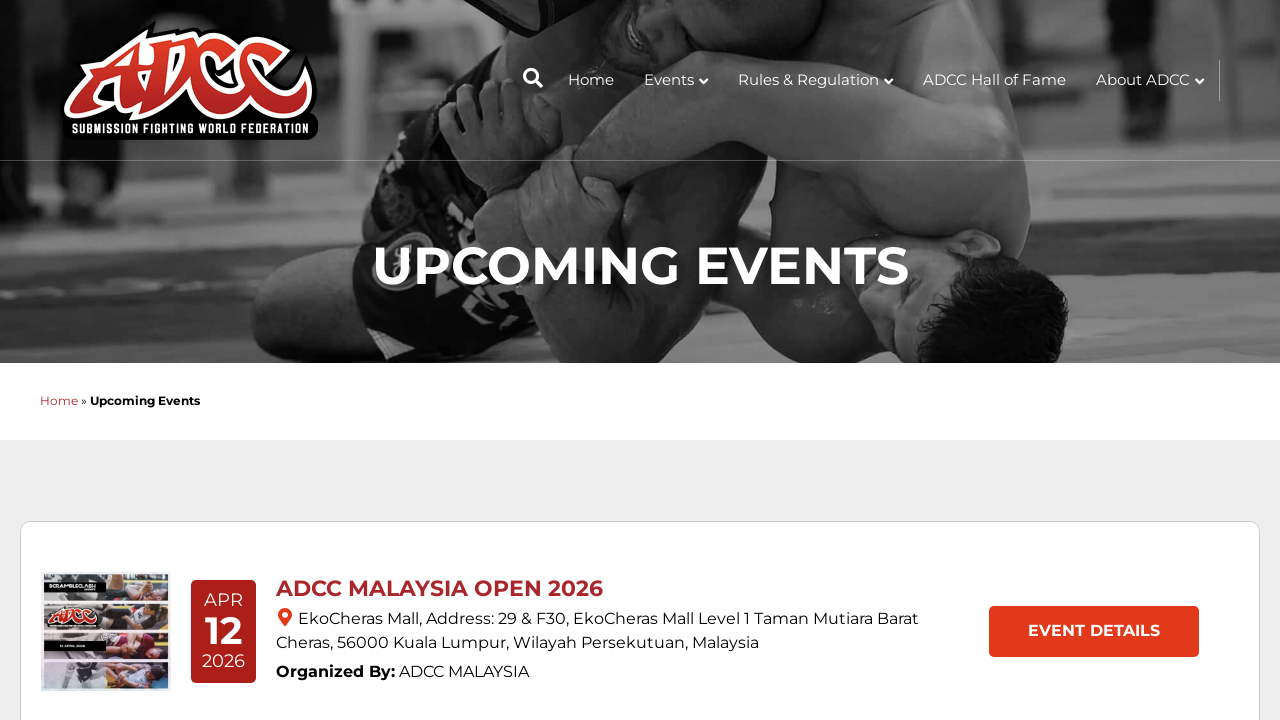

Verified event listings are displayed on new page
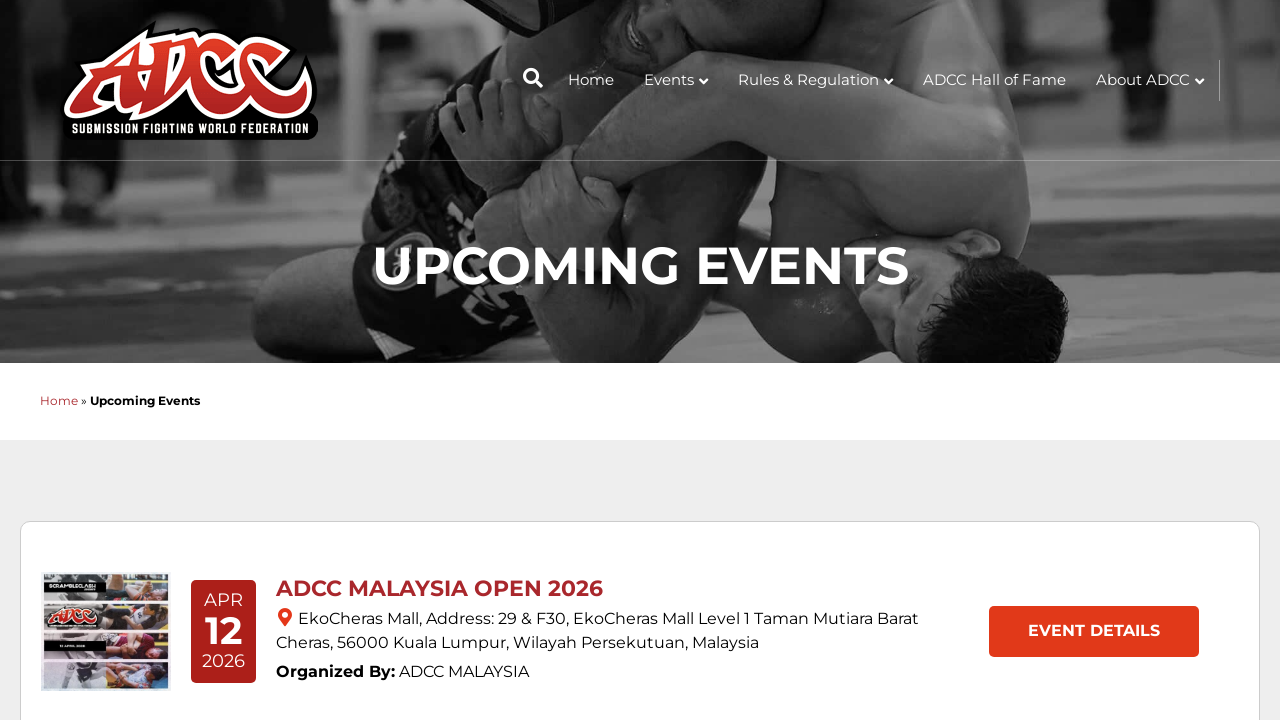

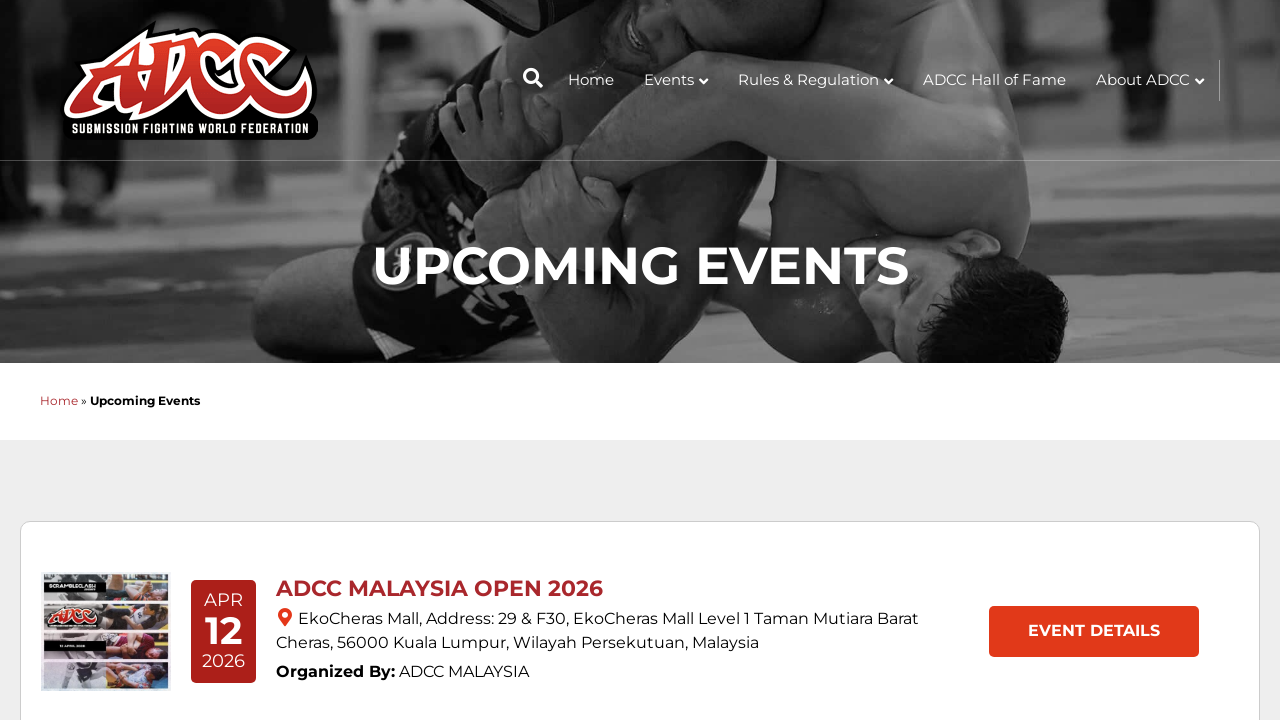